Tests dynamic control functionality by verifying a textbox is initially disabled, clicking an enable button, and confirming the textbox becomes enabled with appropriate message display

Starting URL: https://the-internet.herokuapp.com/dynamic_controls

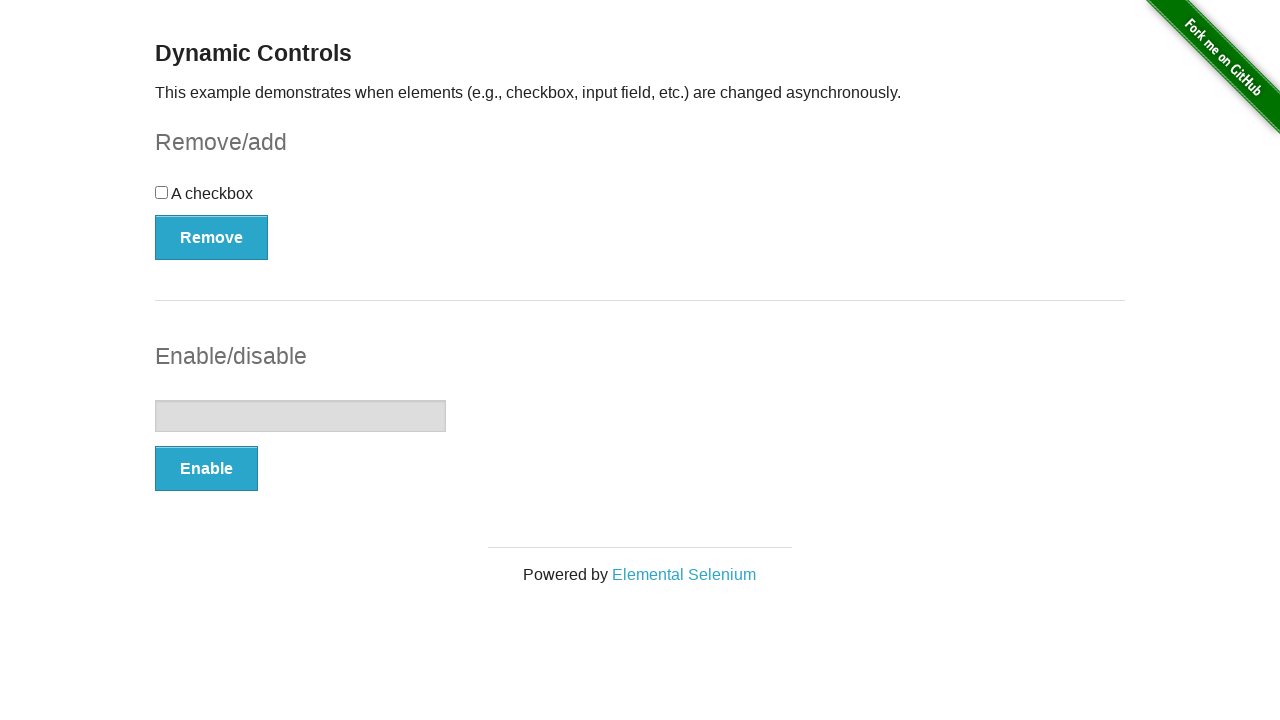

Navigated to dynamic controls page
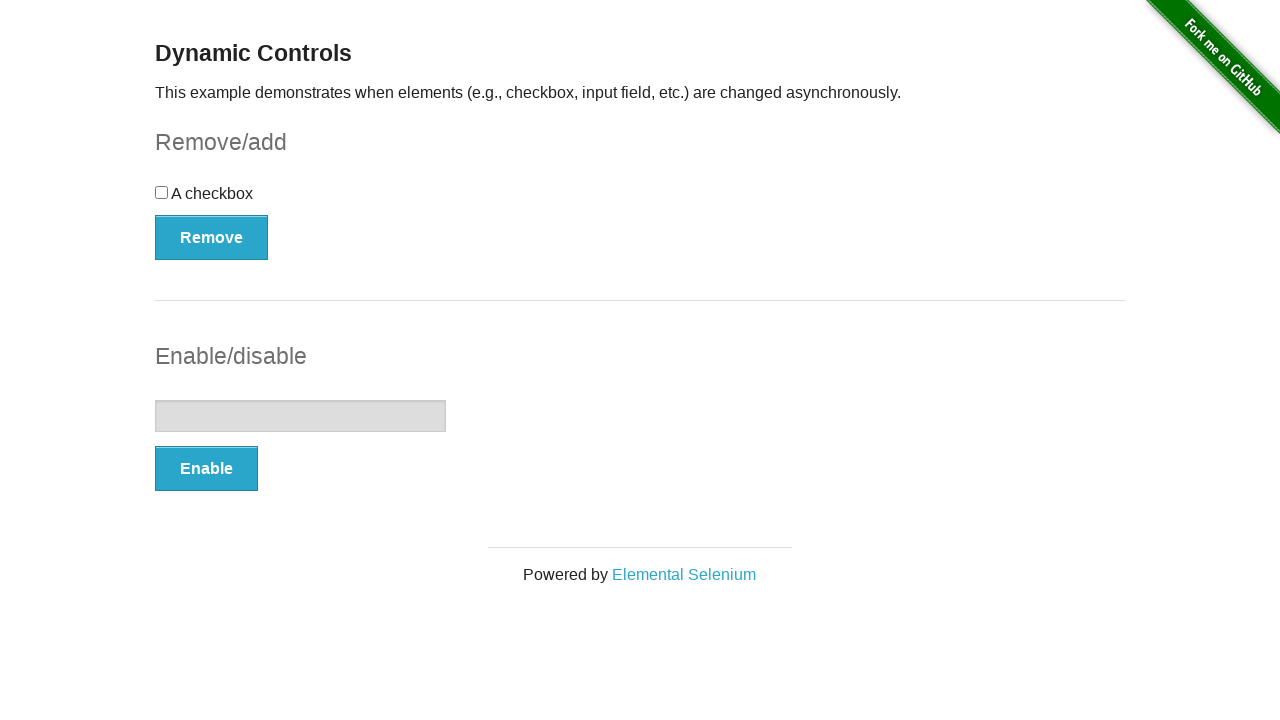

Located textbox element
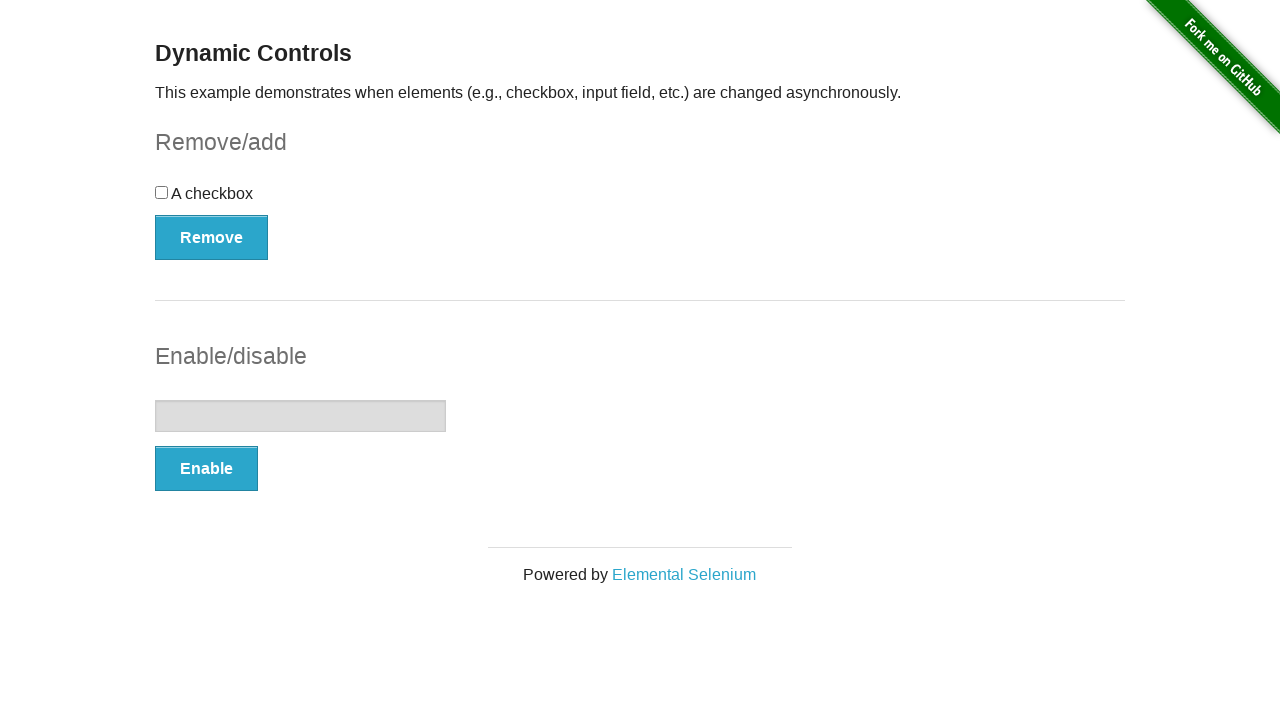

Verified textbox is initially disabled
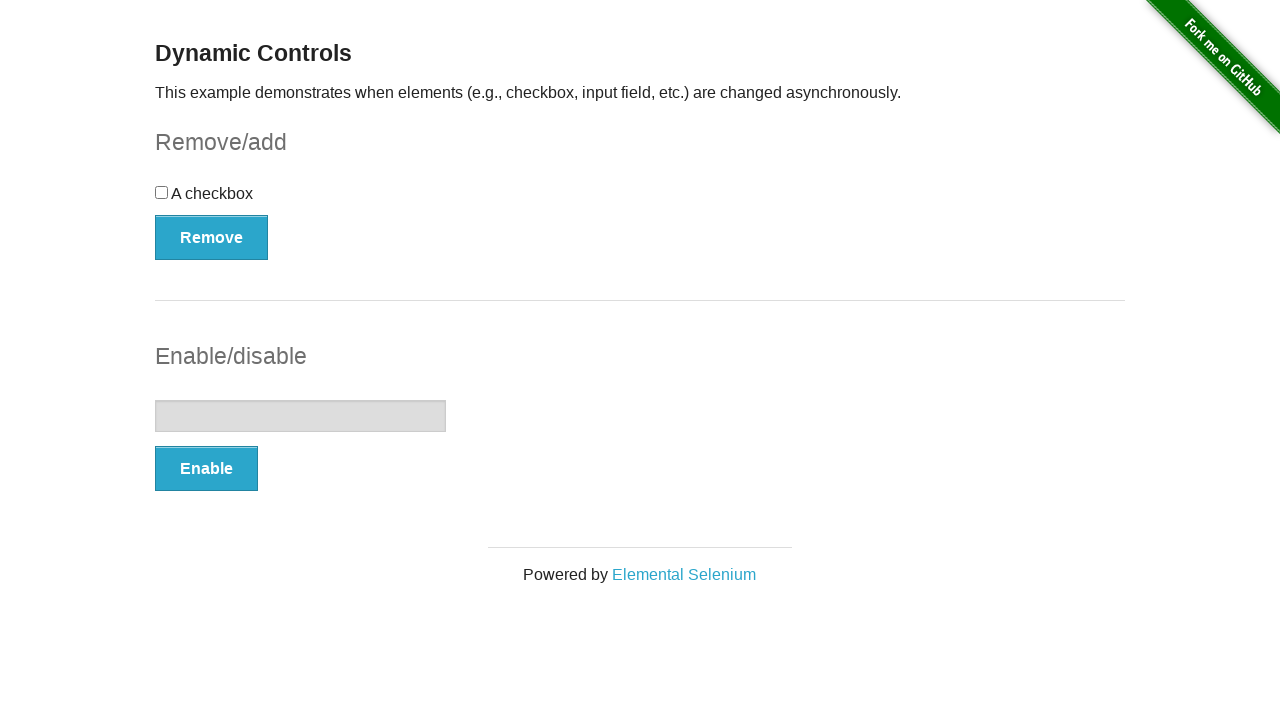

Located enable button
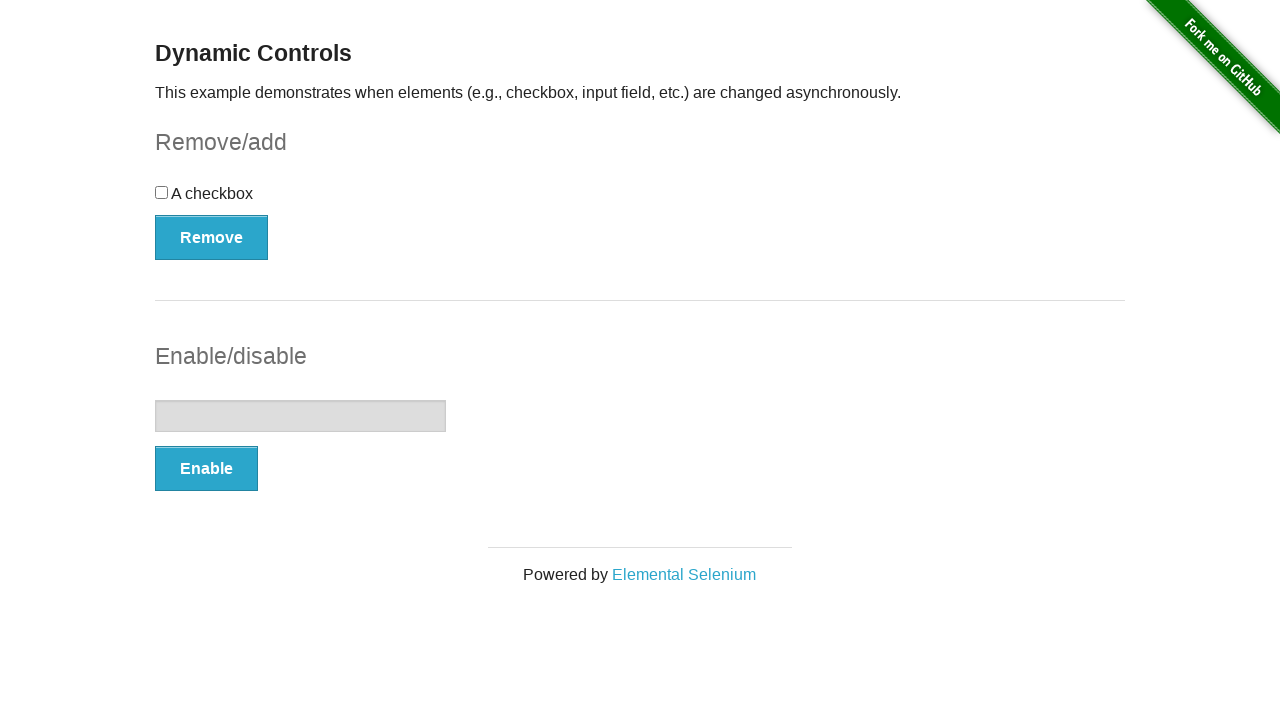

Clicked enable button at (206, 469) on (//button[@type='button'])[2]
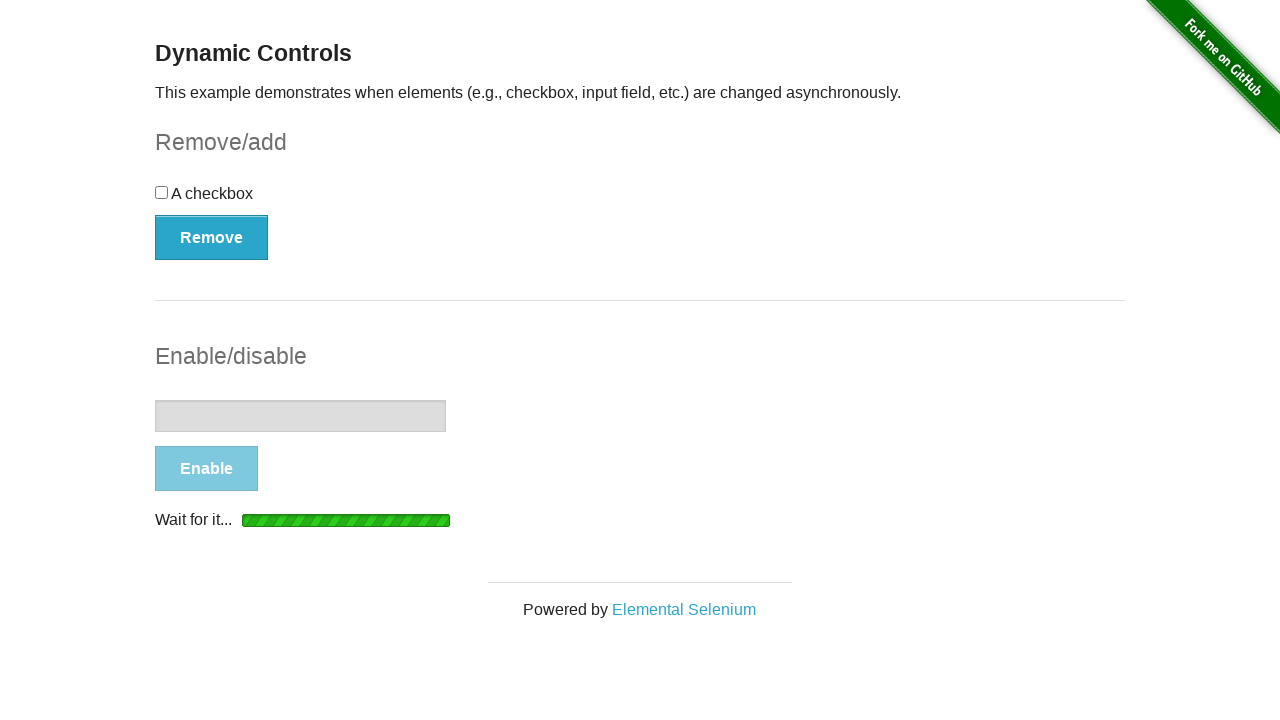

Message element appeared after clicking enable button
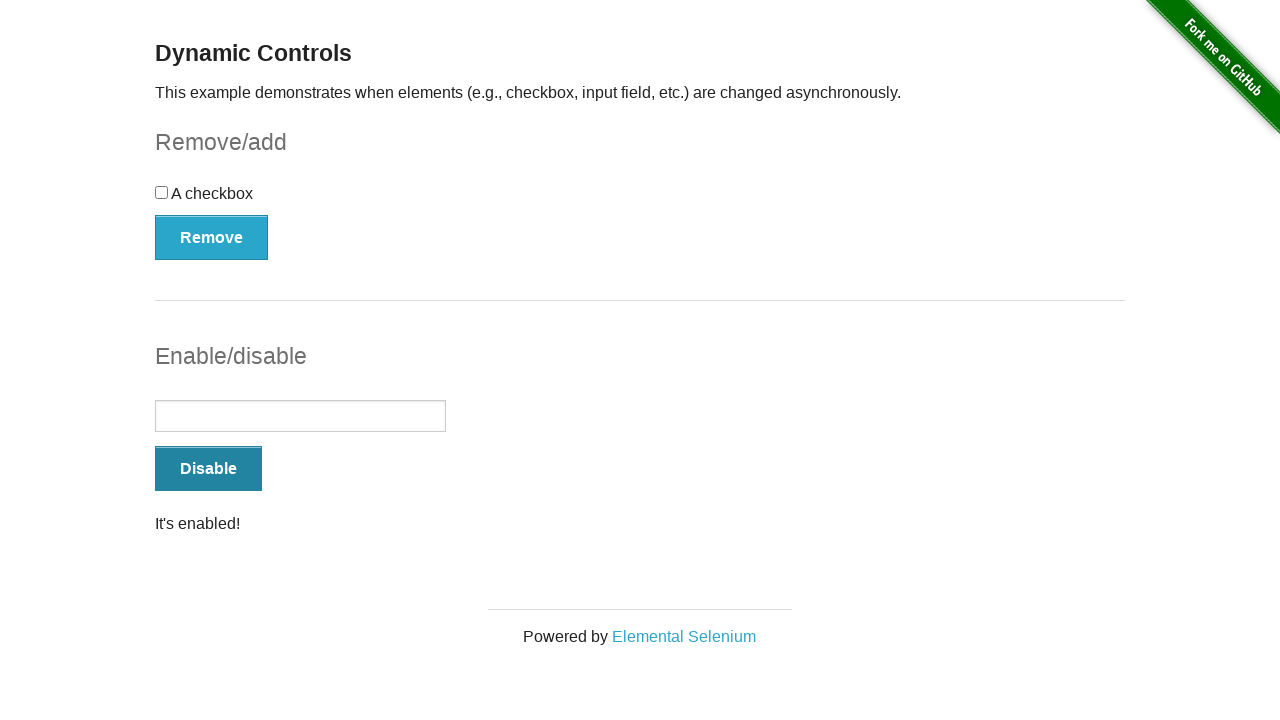

Retrieved message text: 'It's enabled!'
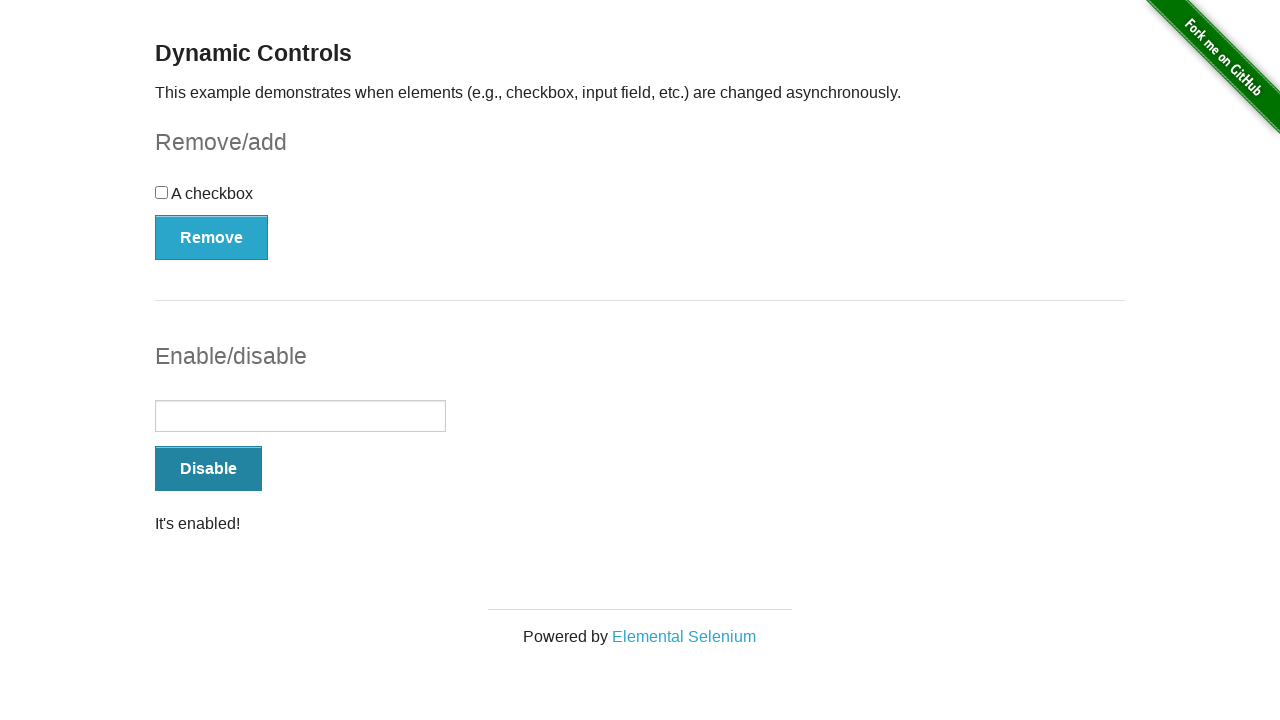

Verified message displays 'It's enabled!'
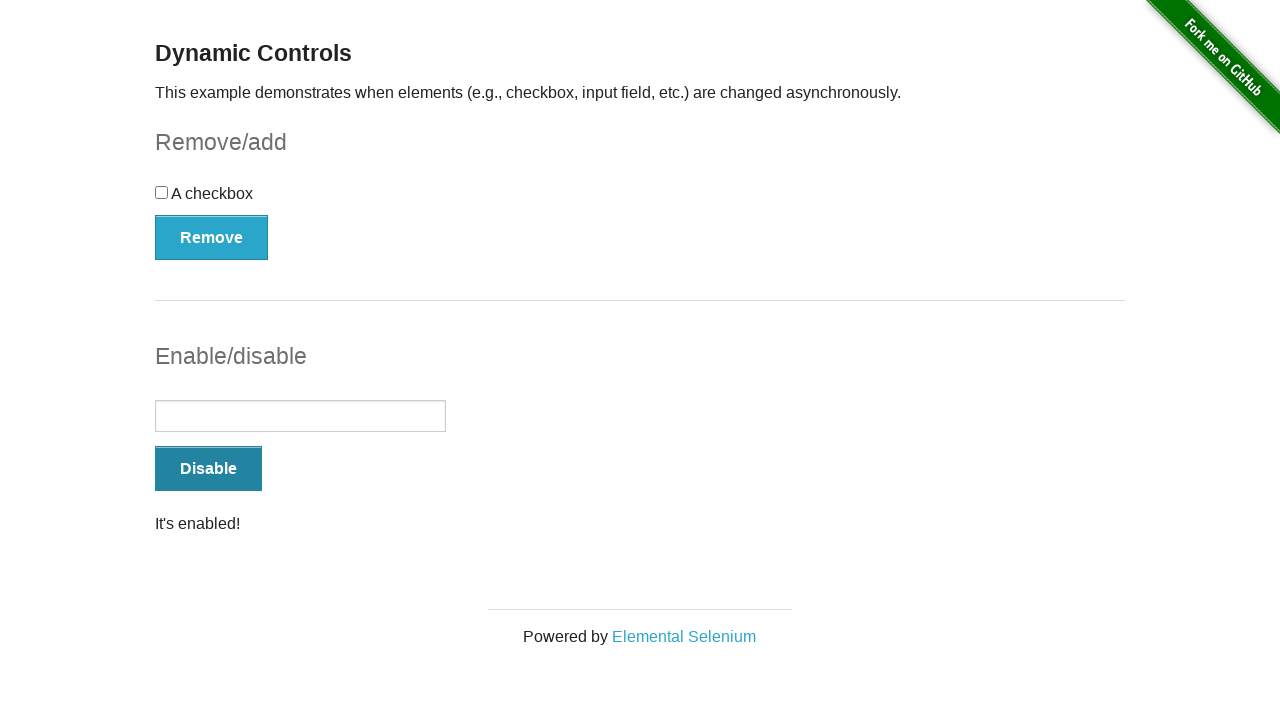

Verified textbox is now enabled
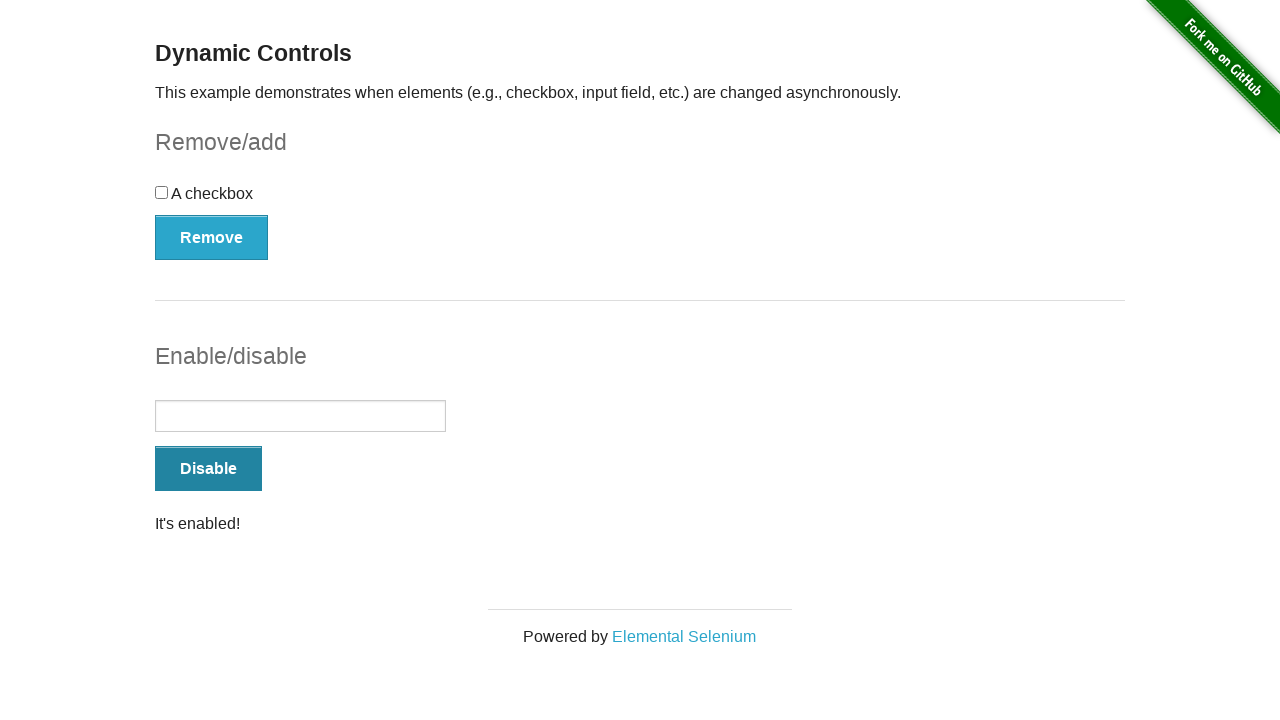

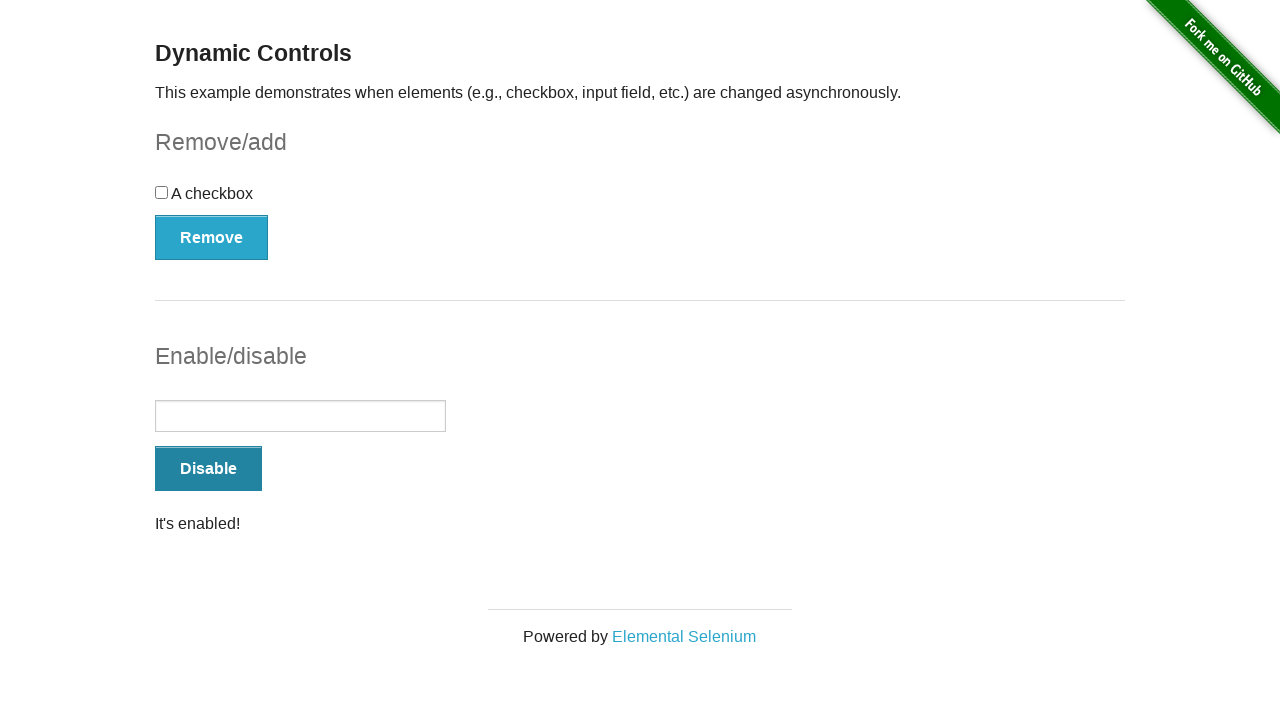